Tests date picker functionality on a dummy ticket booking form by selecting a specific date of birth

Starting URL: https://www.dummyticket.com/dummy-ticket-for-visa-application/

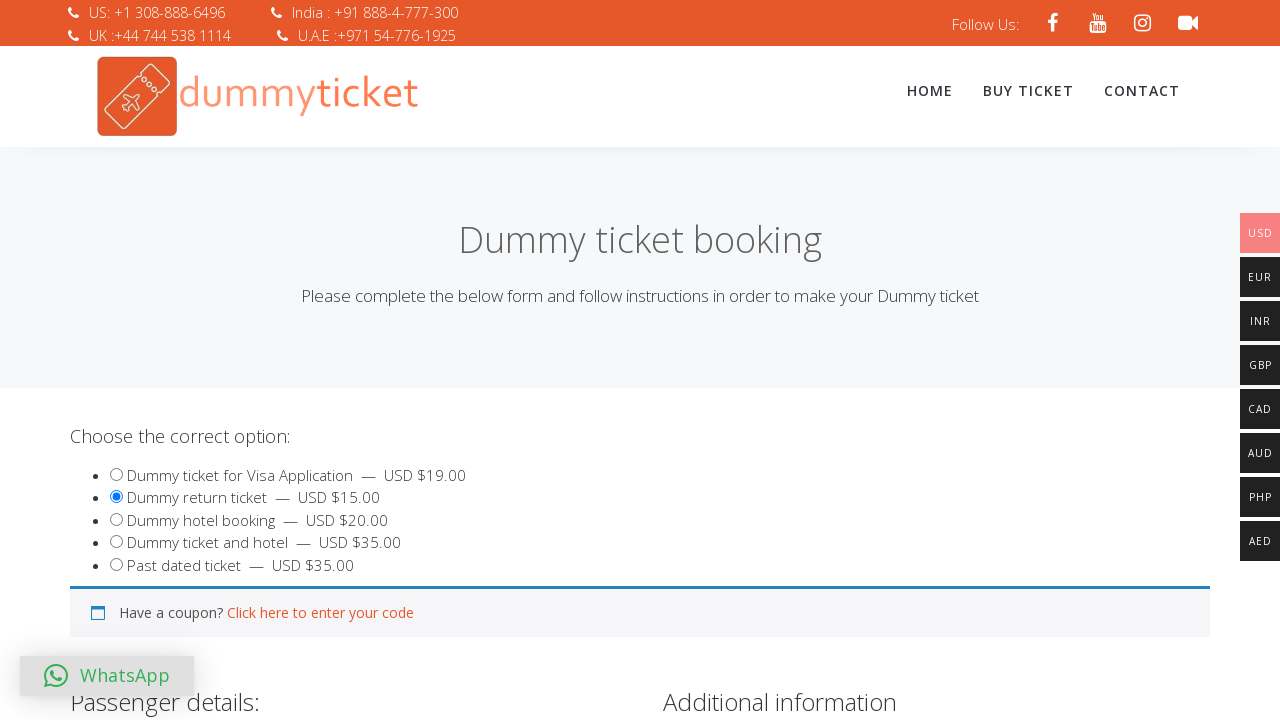

Clicked on date of birth field to open date picker at (344, 360) on input#dob
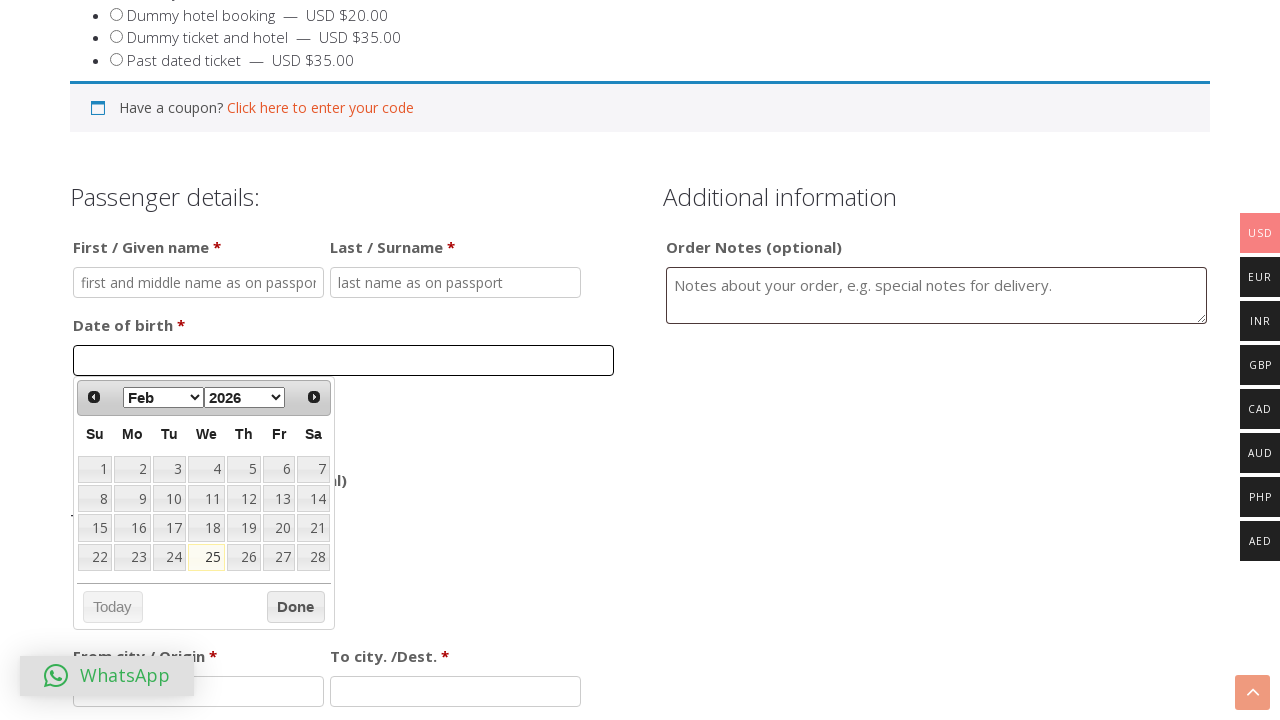

Selected December from month dropdown on select[data-handler='selectMonth']
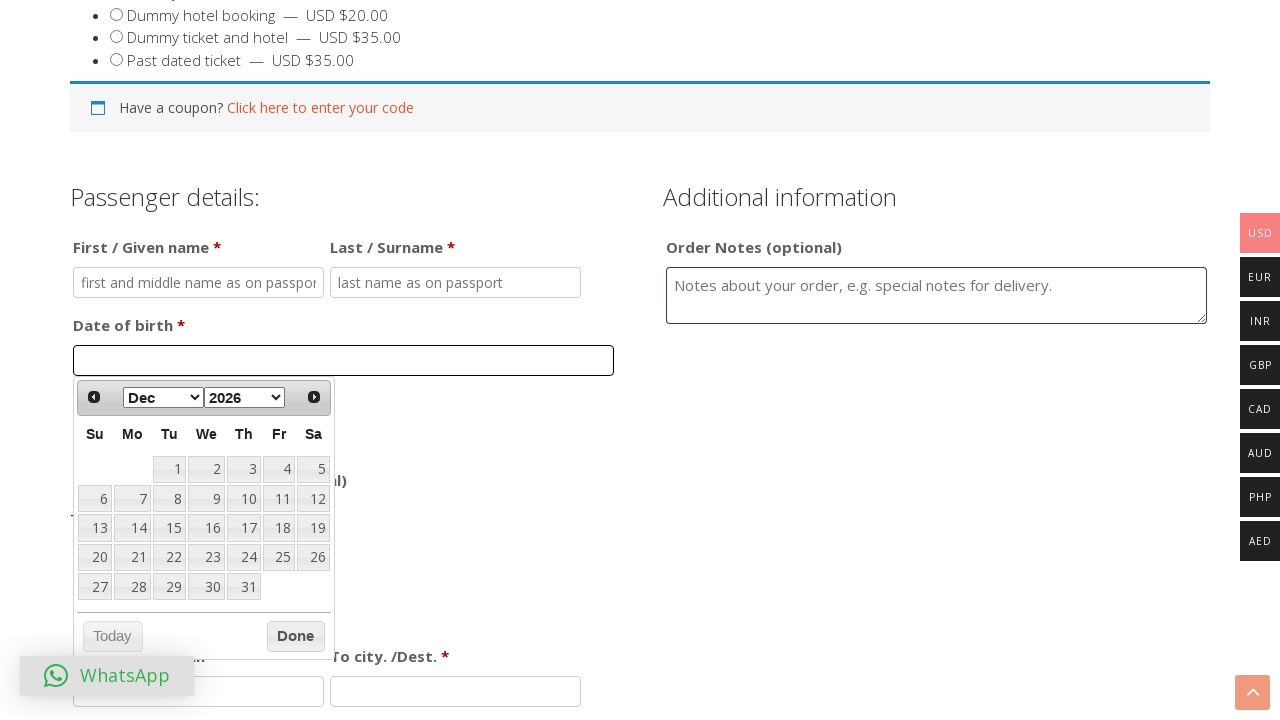

Selected 1990 from year dropdown on select[data-handler='selectYear']
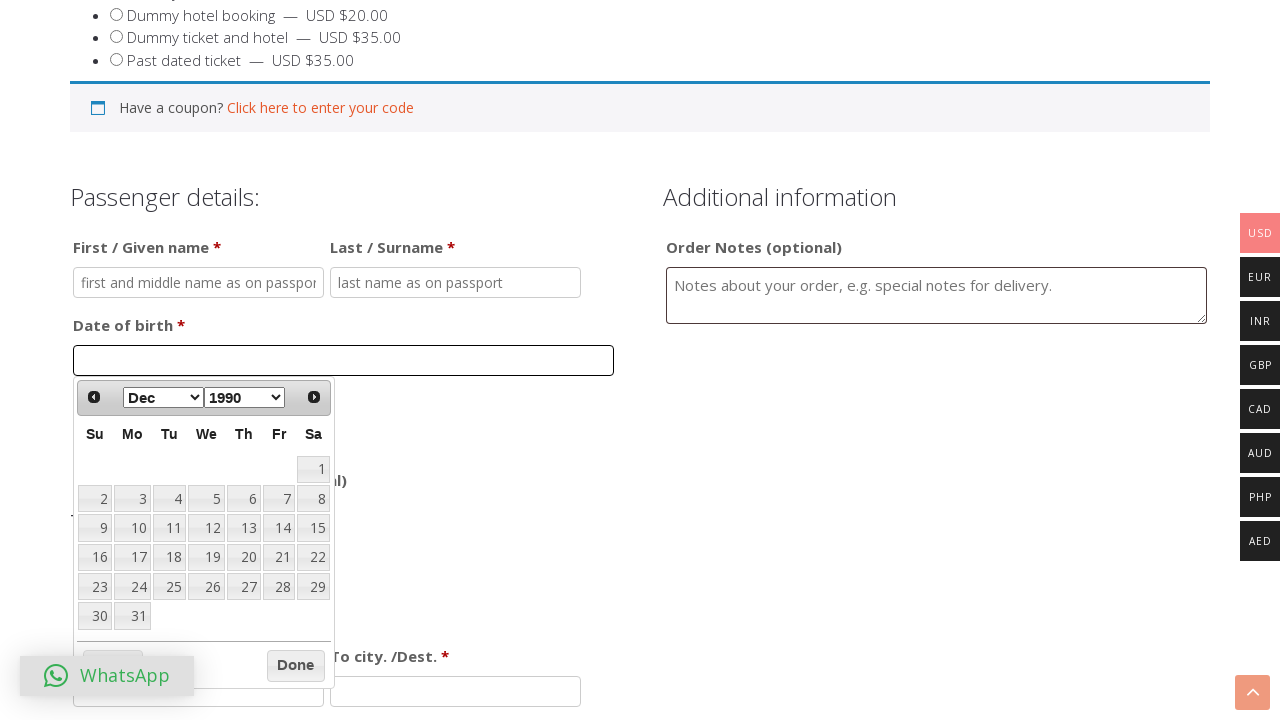

Clicked on the 25th day in the date picker at (169, 587) on xpath=//div[@id='ui-datepicker-div']//table/tbody/tr/td/a[text()='25']
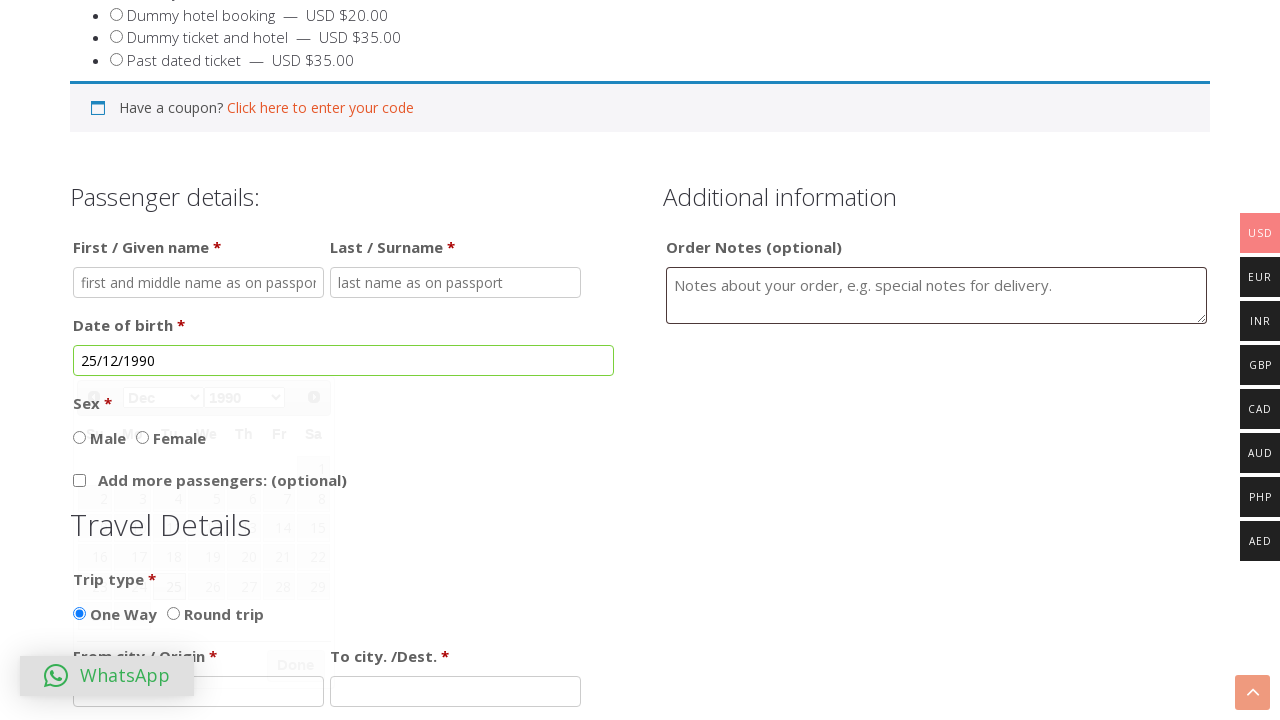

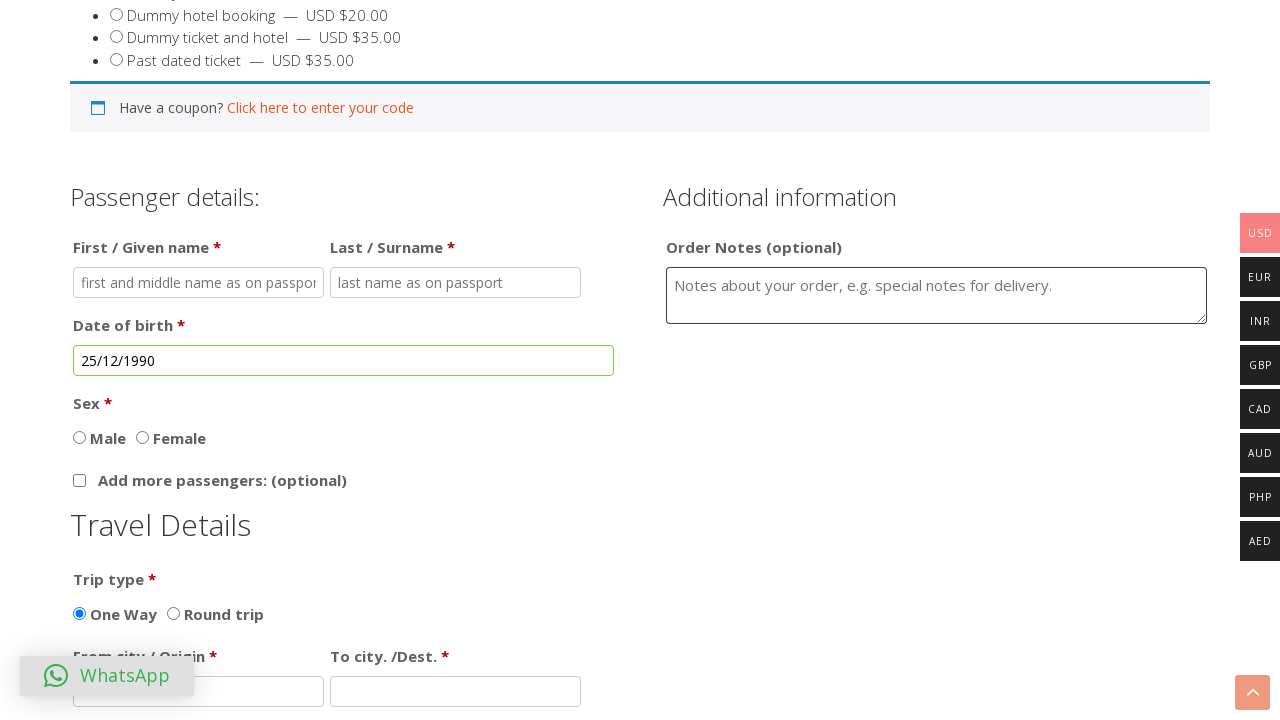